Navigates to the Rahul Shetty Academy Automation Practice page, maximizes the browser window, and retrieves the page title to verify the page loaded correctly.

Starting URL: https://rahulshettyacademy.com/AutomationPractice/

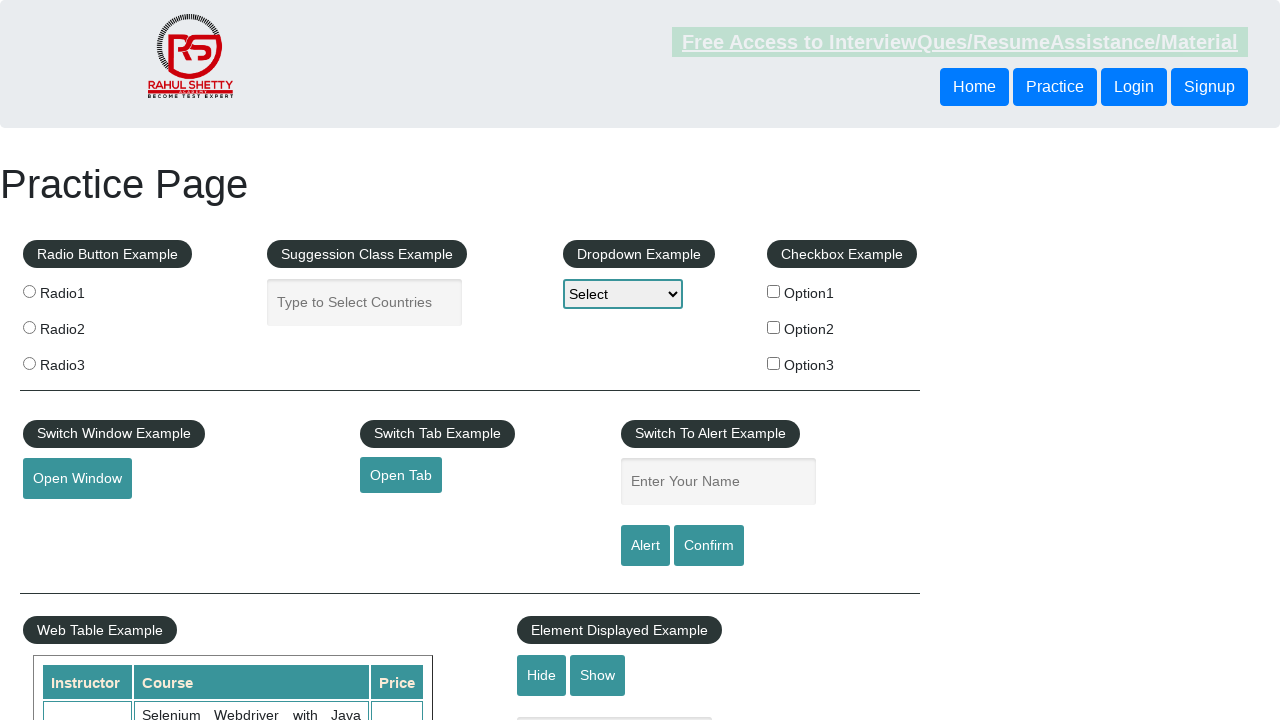

Navigated to Rahul Shetty Academy Automation Practice page
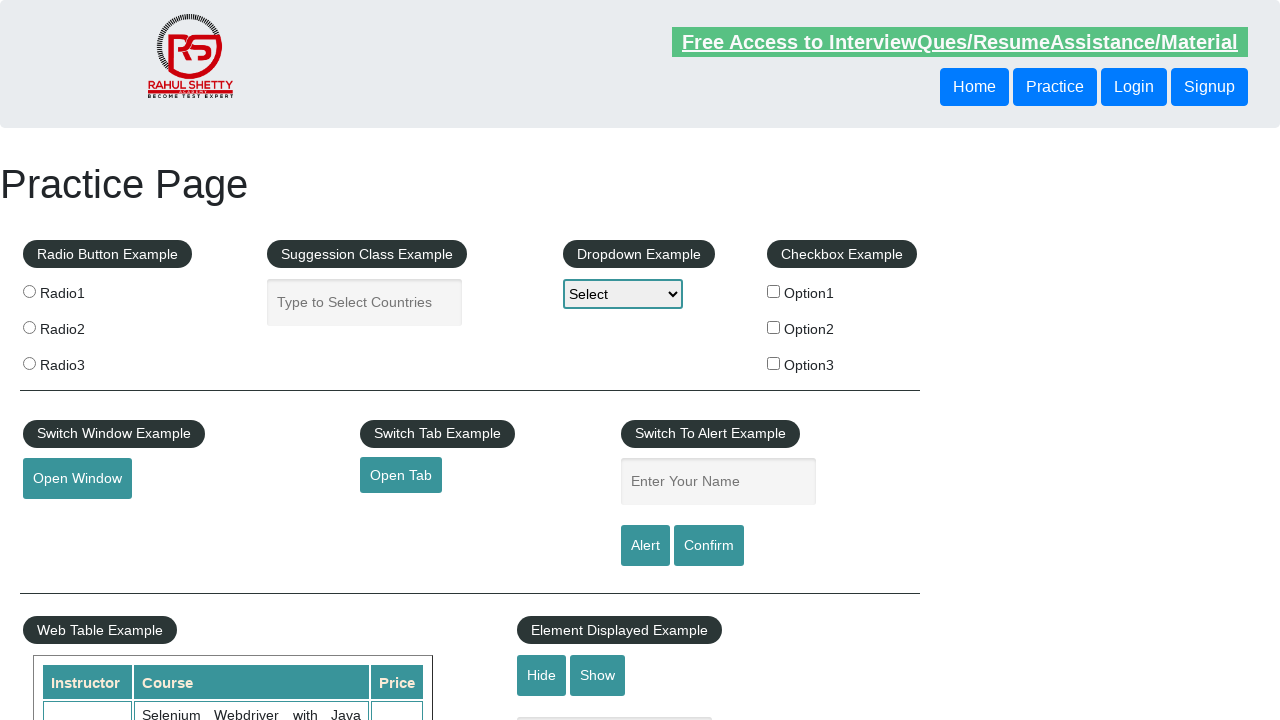

Maximized browser window to 1920x1080
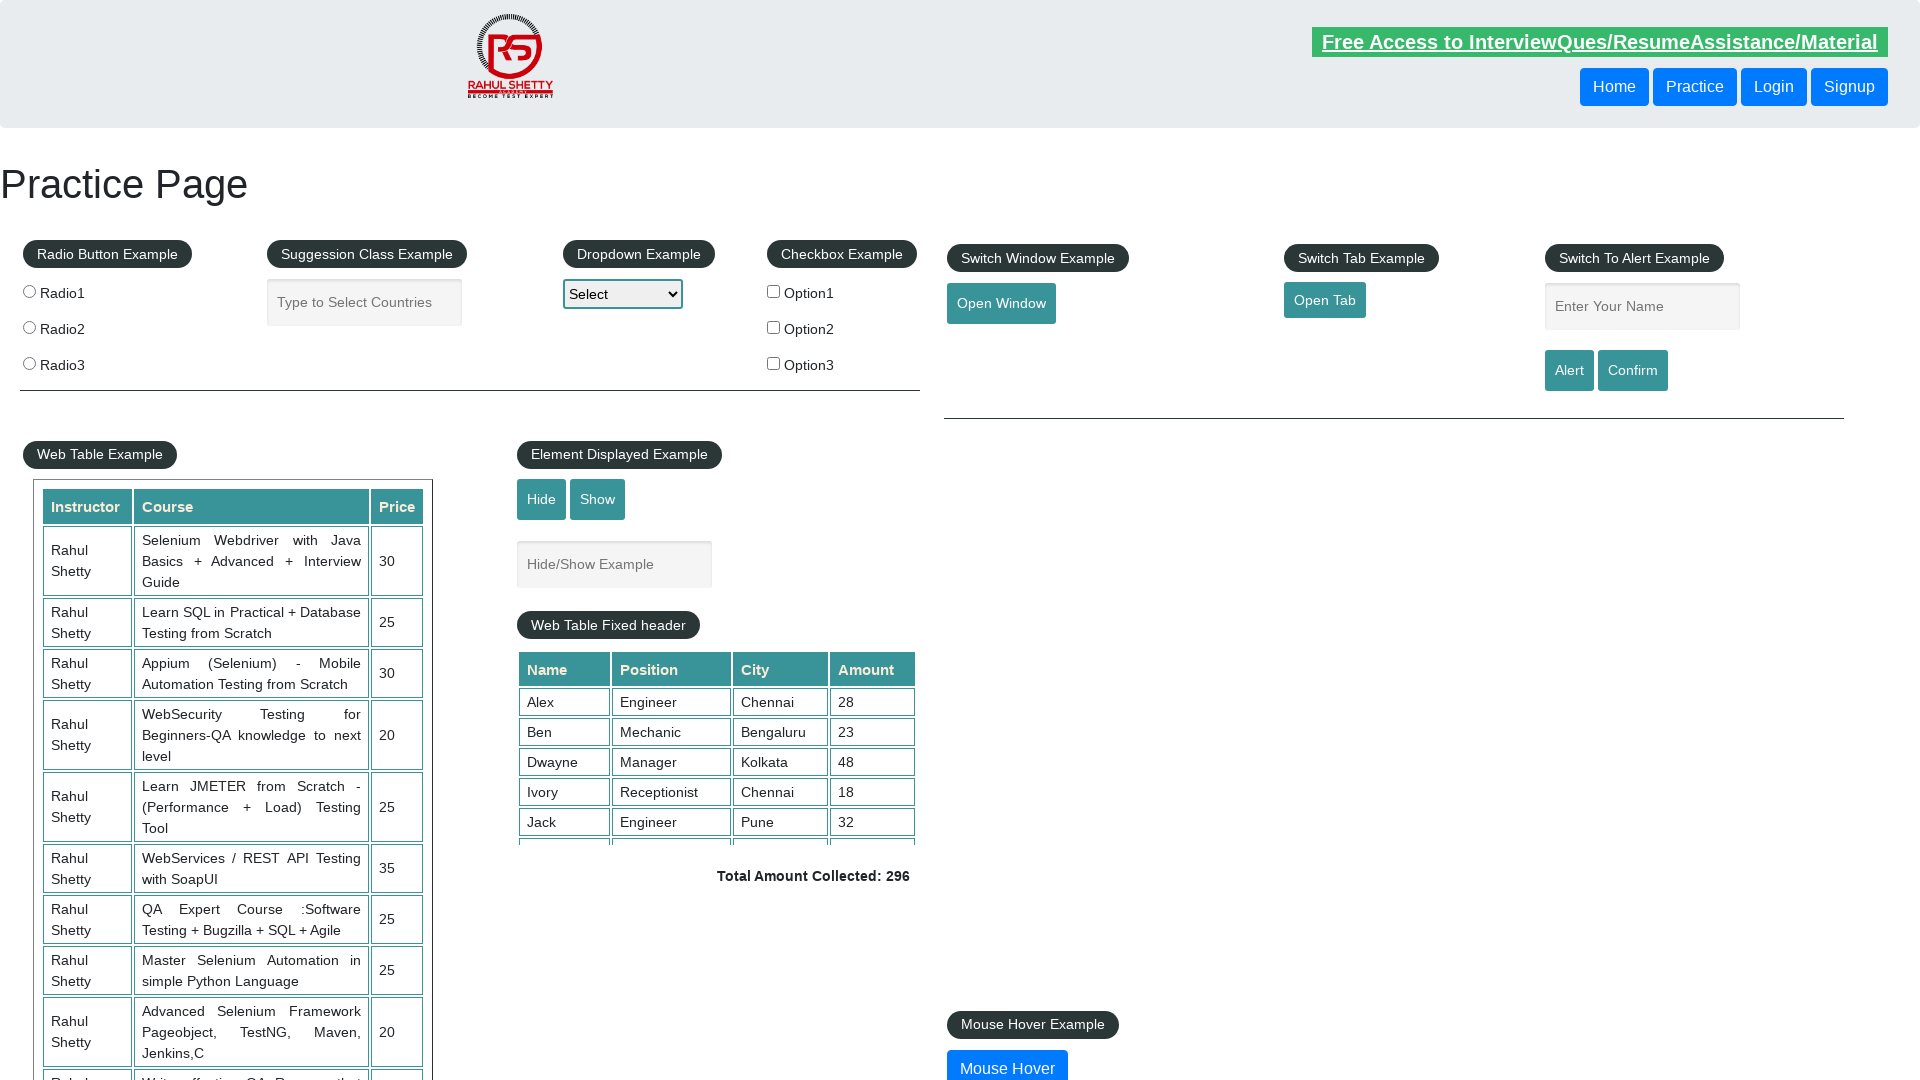

Retrieved page title: Practice Page
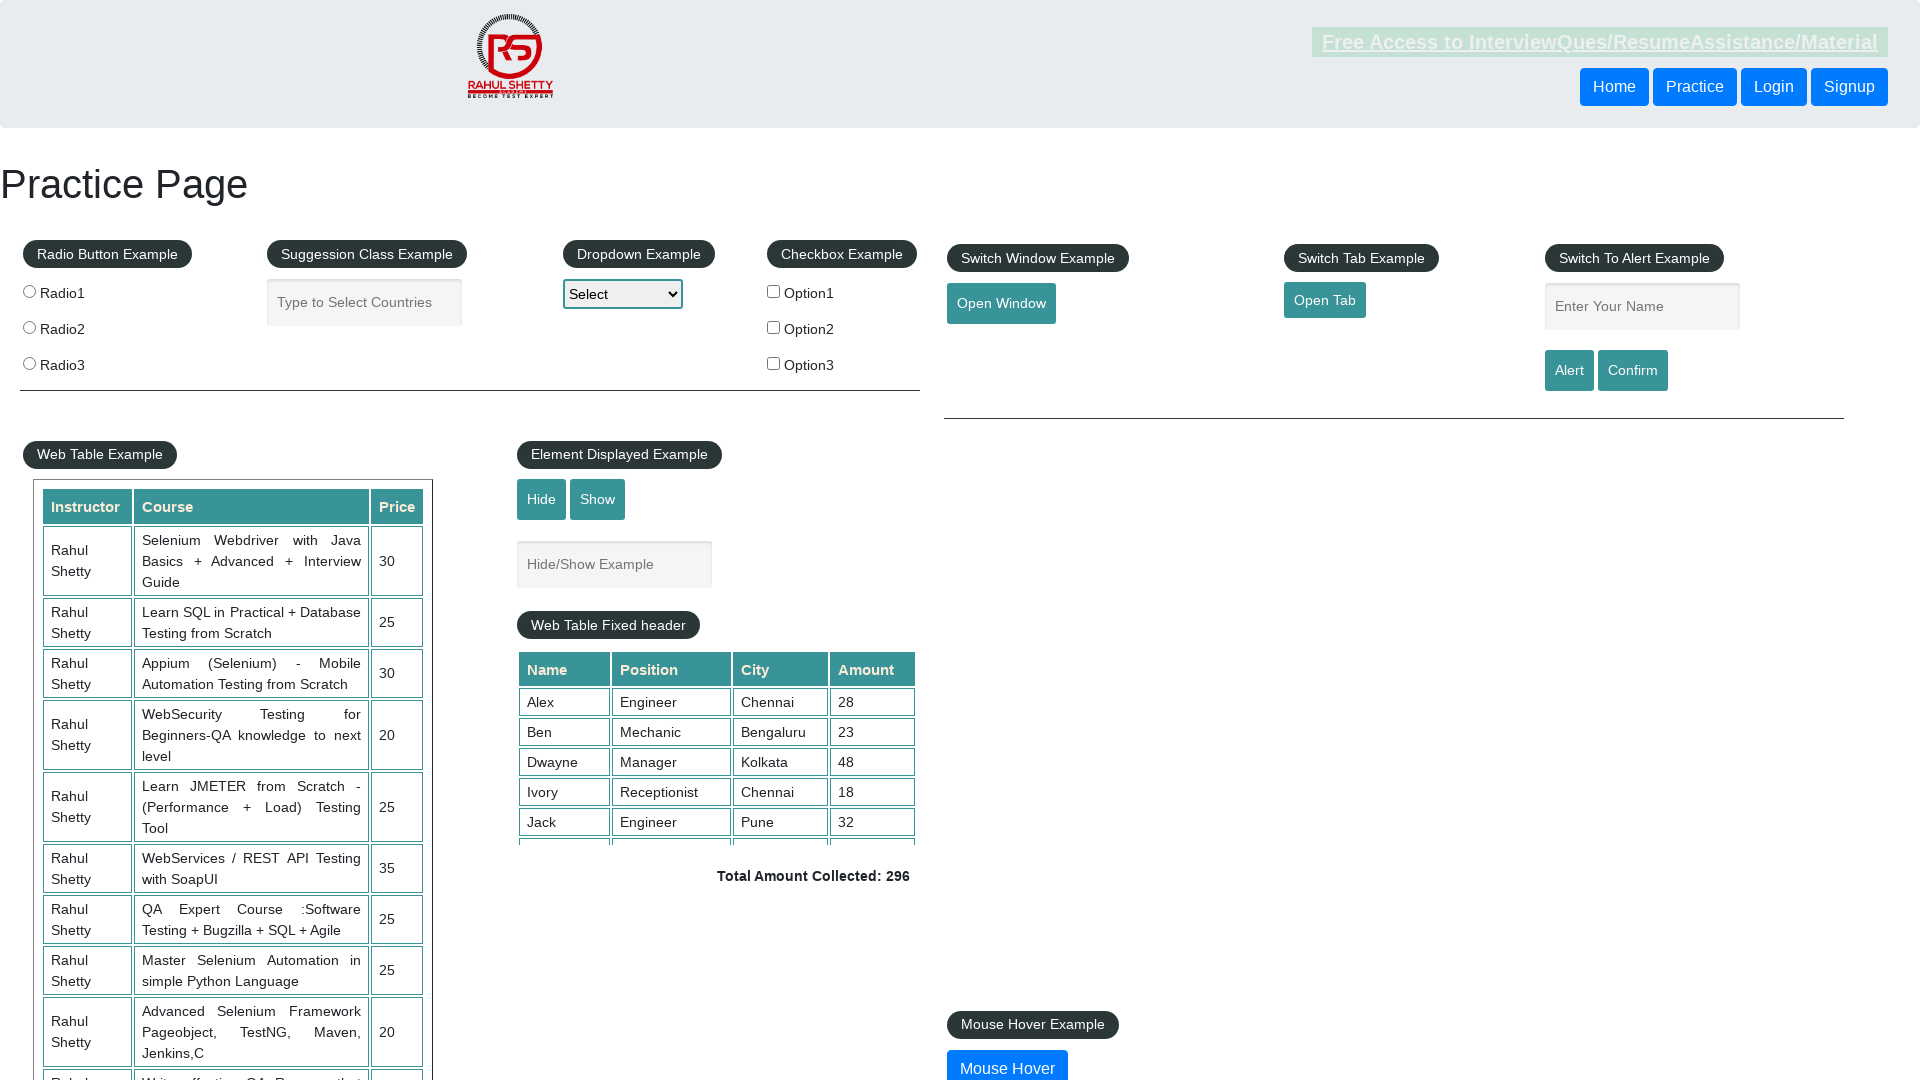

Page fully loaded (domcontentloaded state reached)
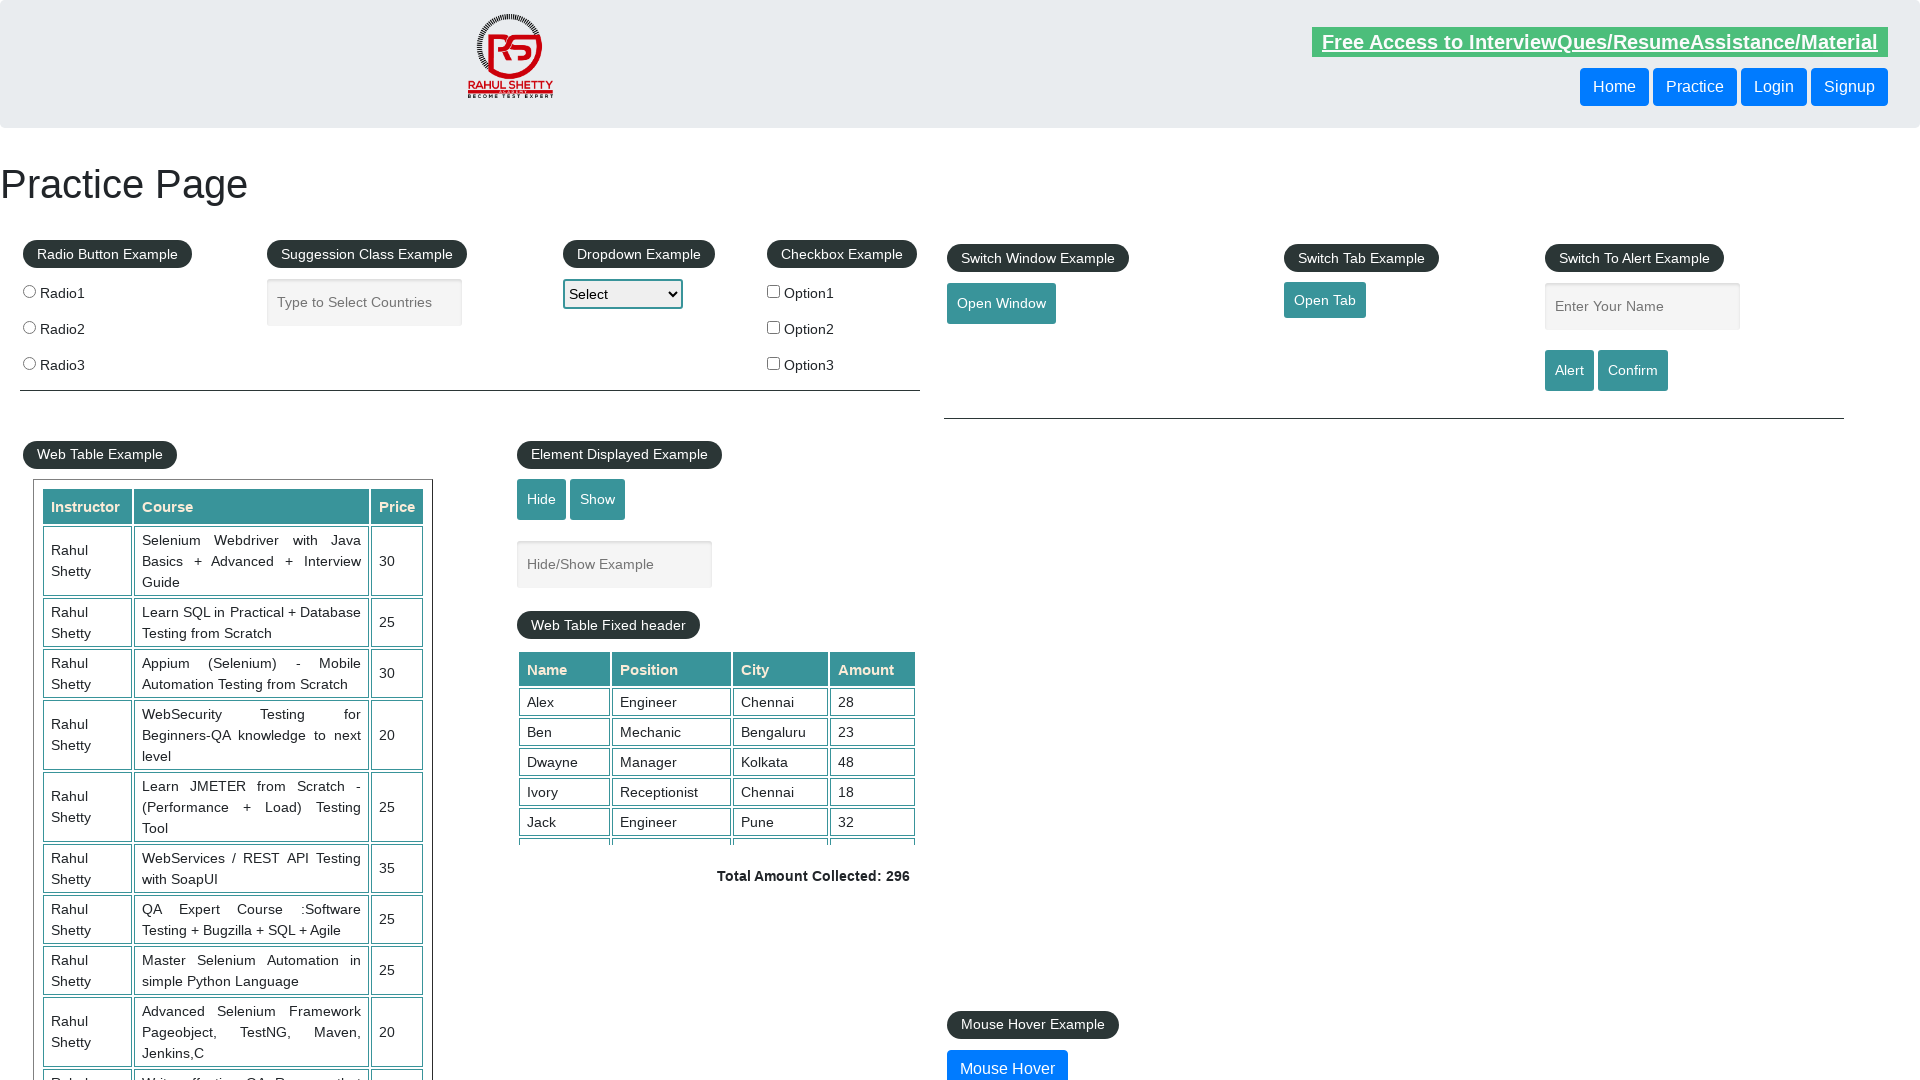

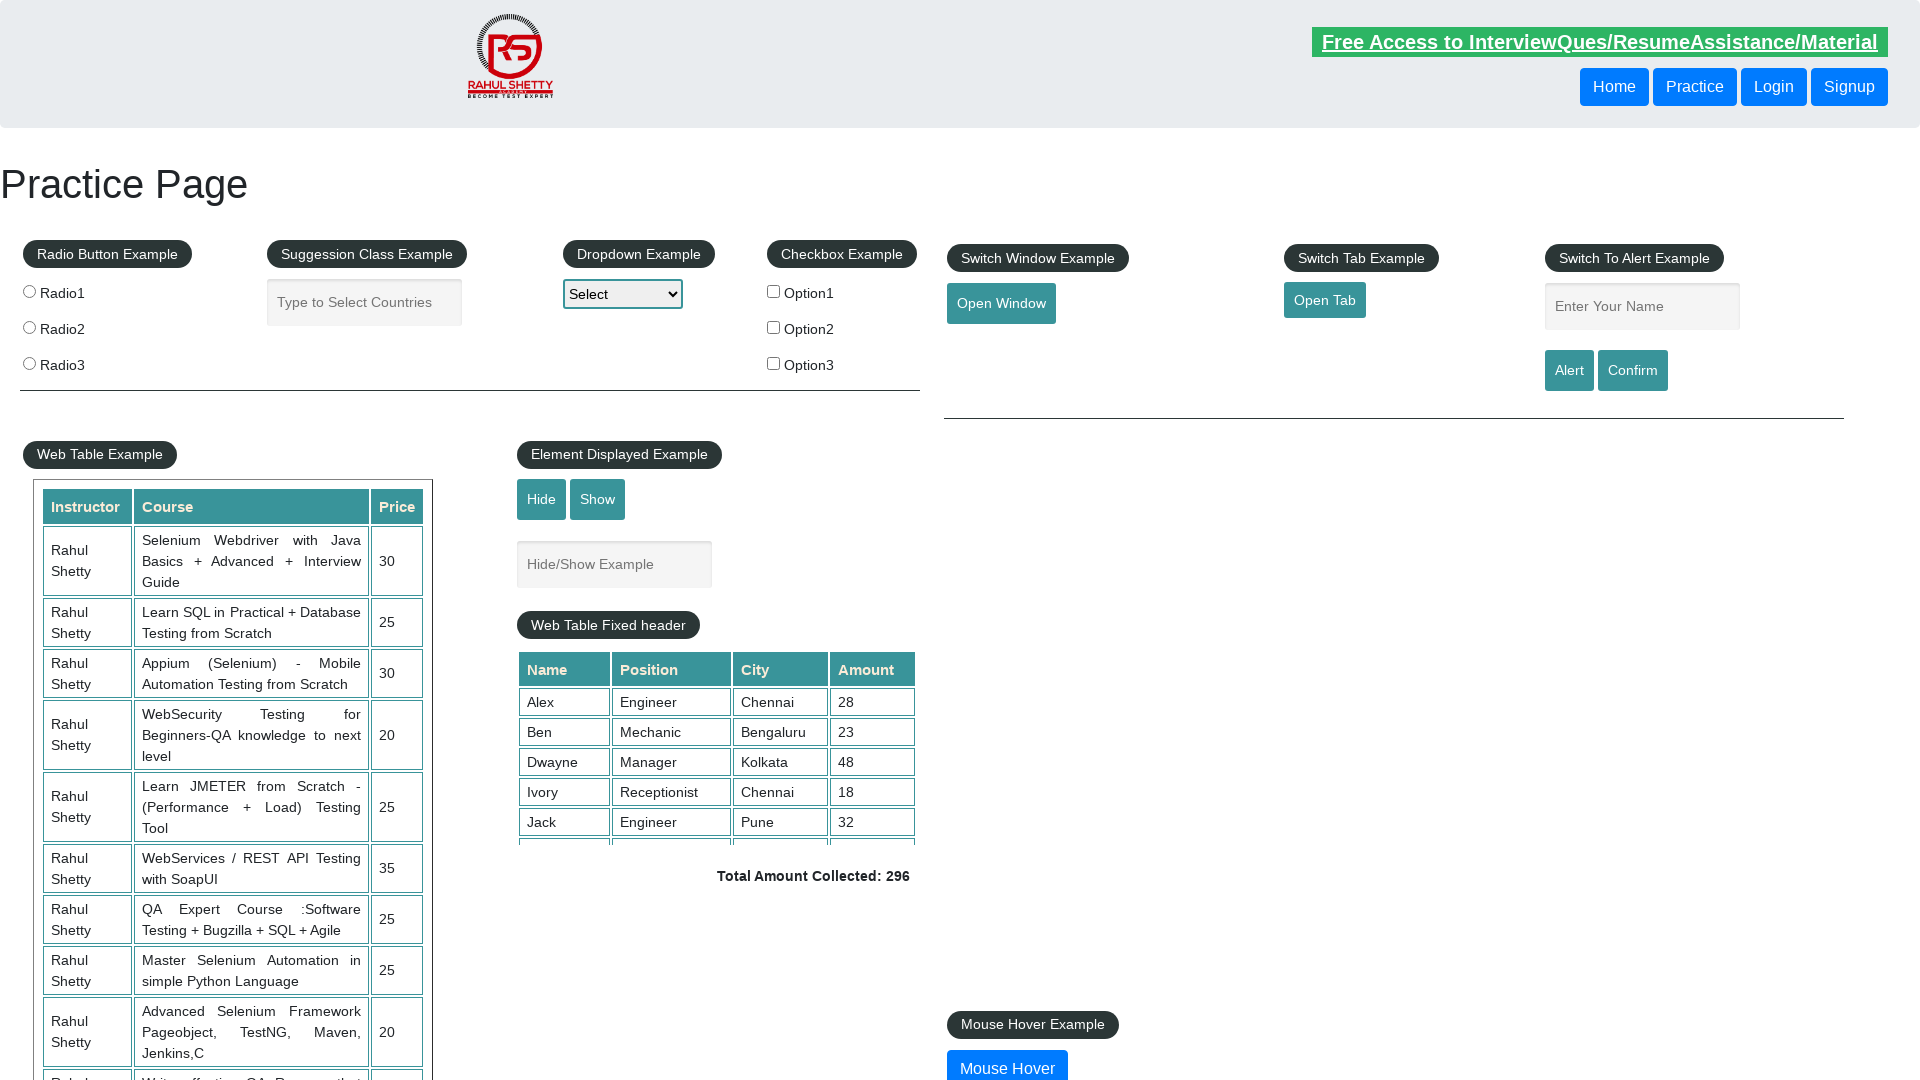